Tests adding a new person with name and job to the list of people, then verifies the person appears in the list

Starting URL: https://kristinek.github.io/site/tasks/list_of_people_with_jobs

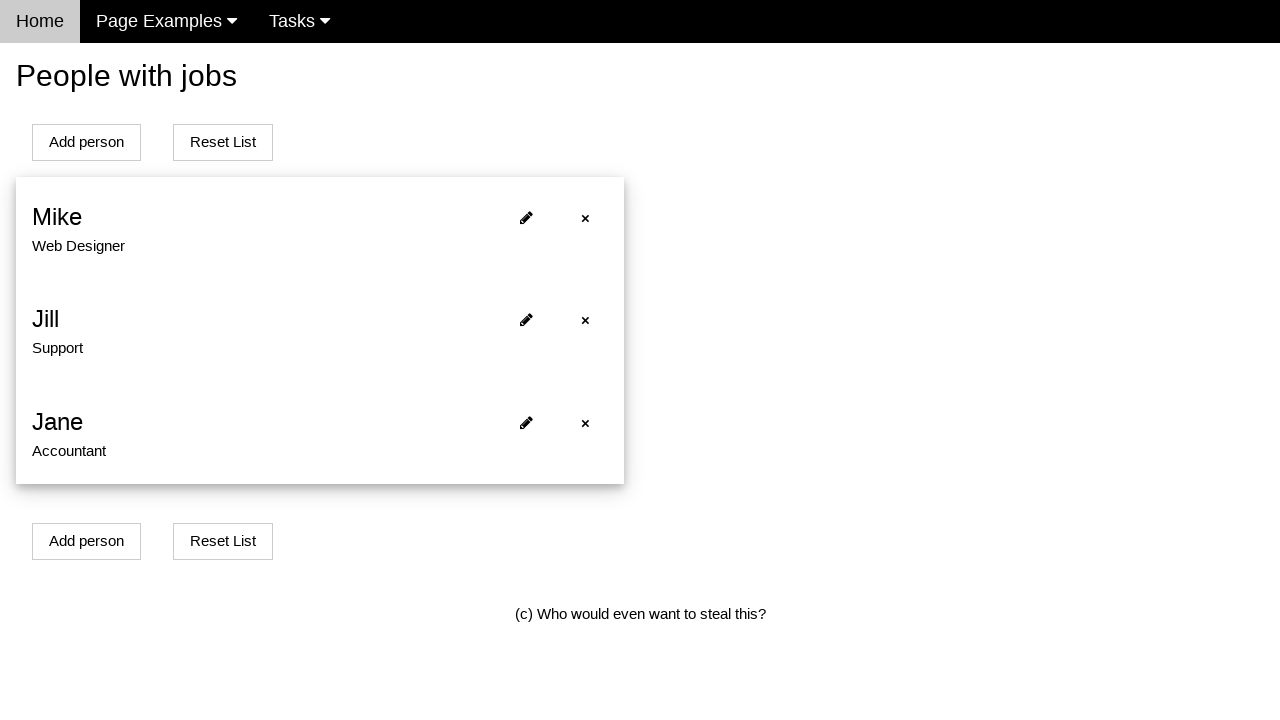

Navigated to list of people with jobs page
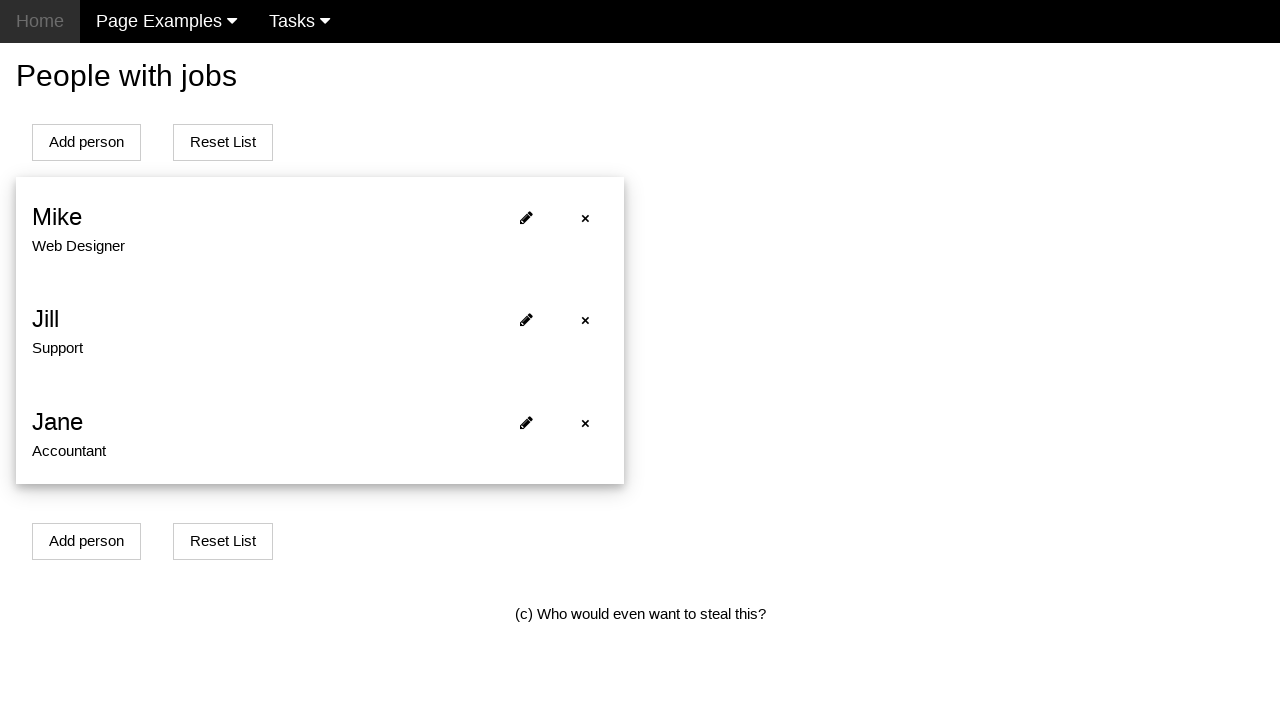

Clicked Add person button at (86, 142) on #addPersonBtn
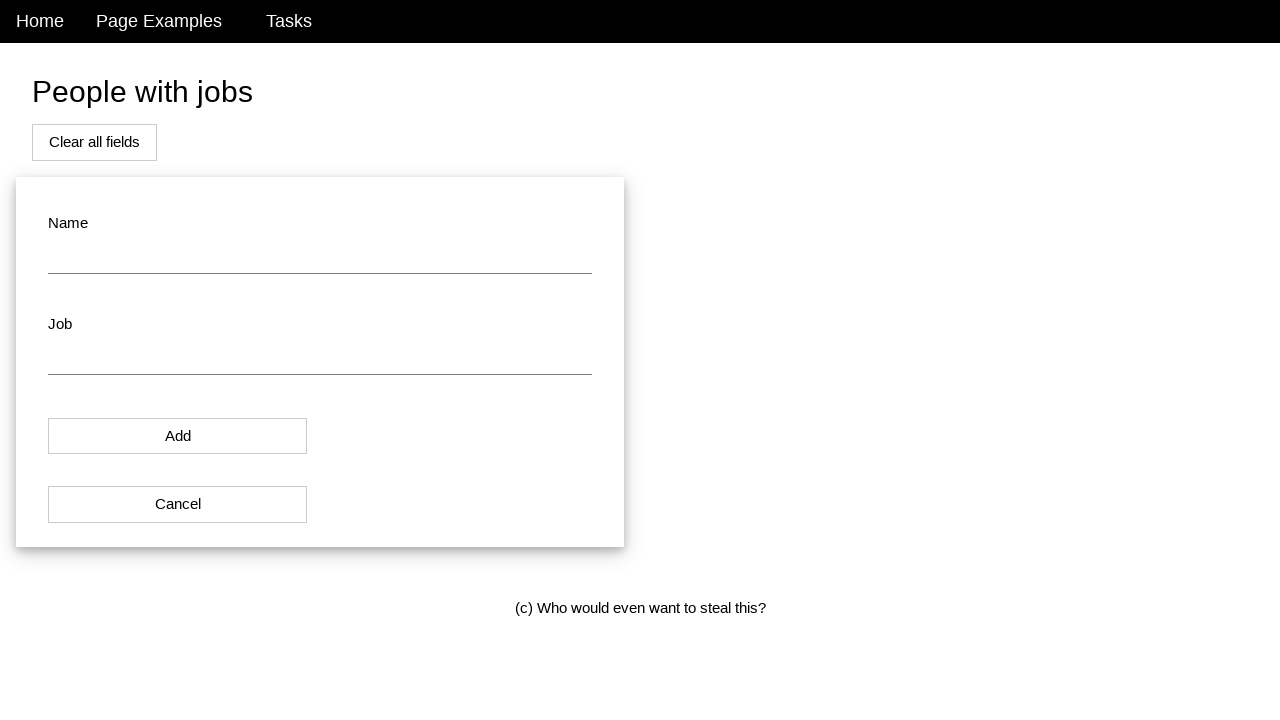

Filled name field with 'John Smith' on #name
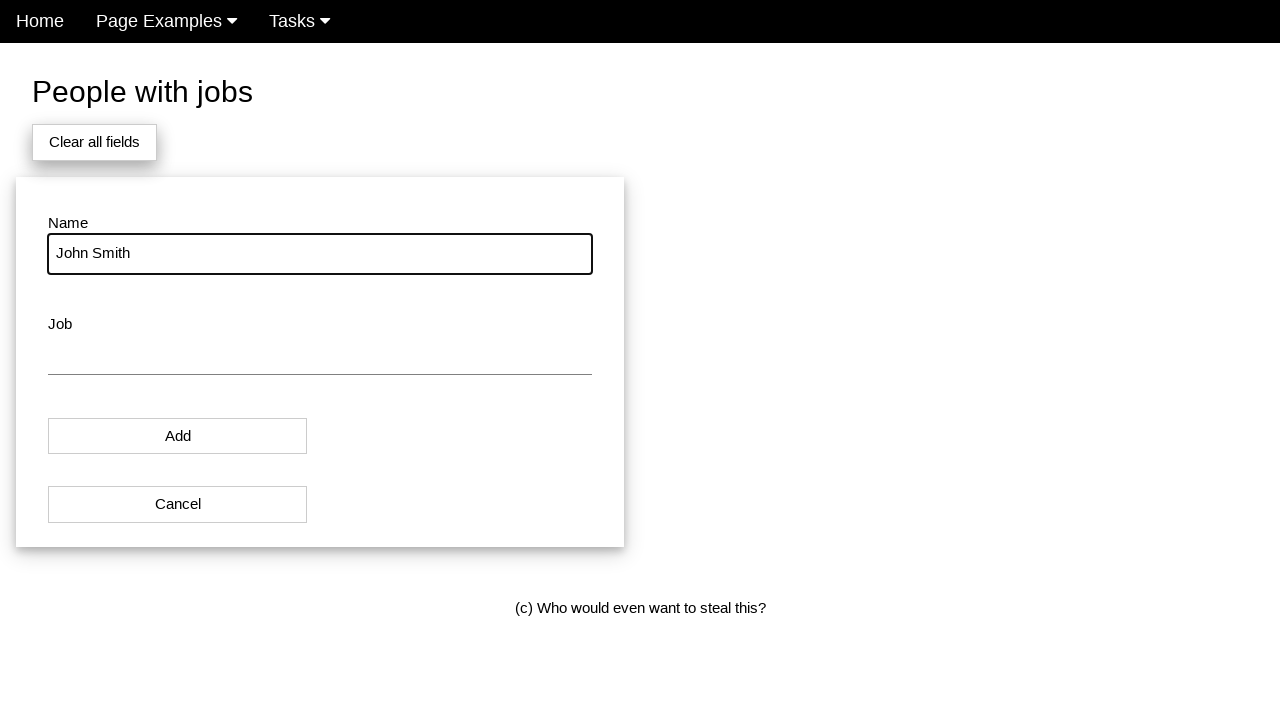

Filled job field with 'Software Engineer' on #job
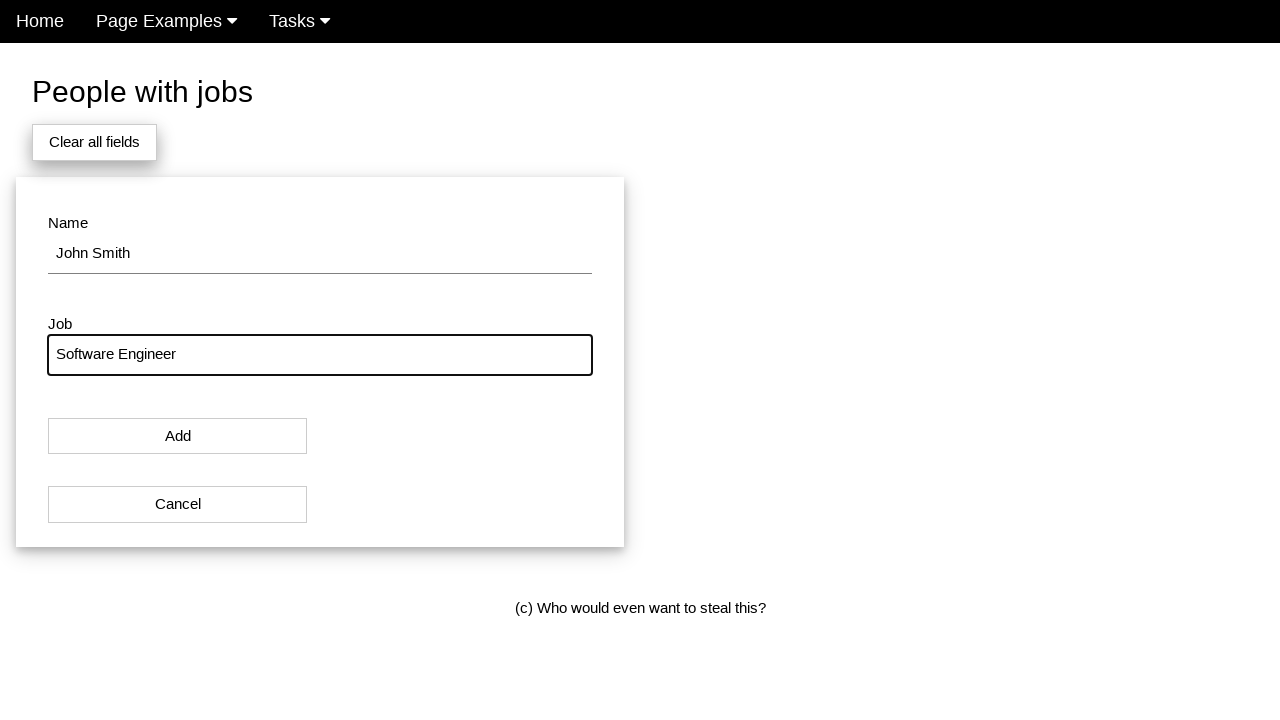

Clicked Add button to submit new person at (178, 436) on [onclick='addPersonWithJobToList()']
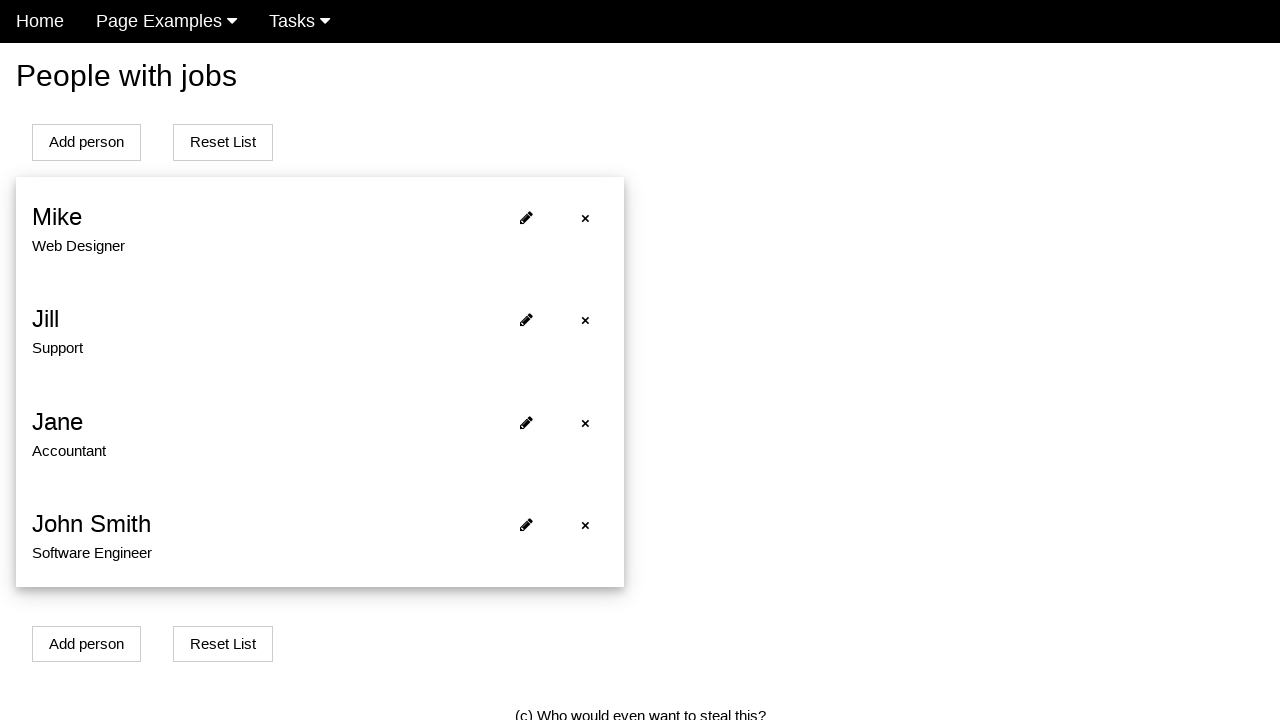

Verified new person appeared in the list
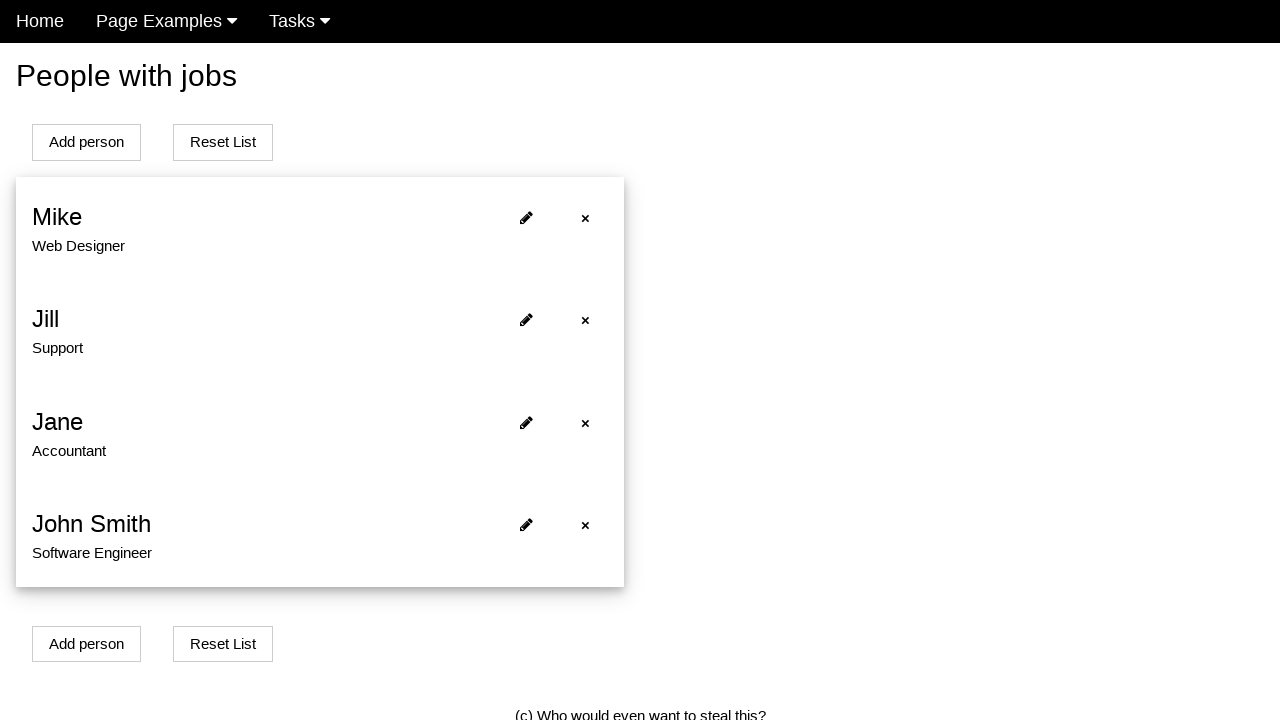

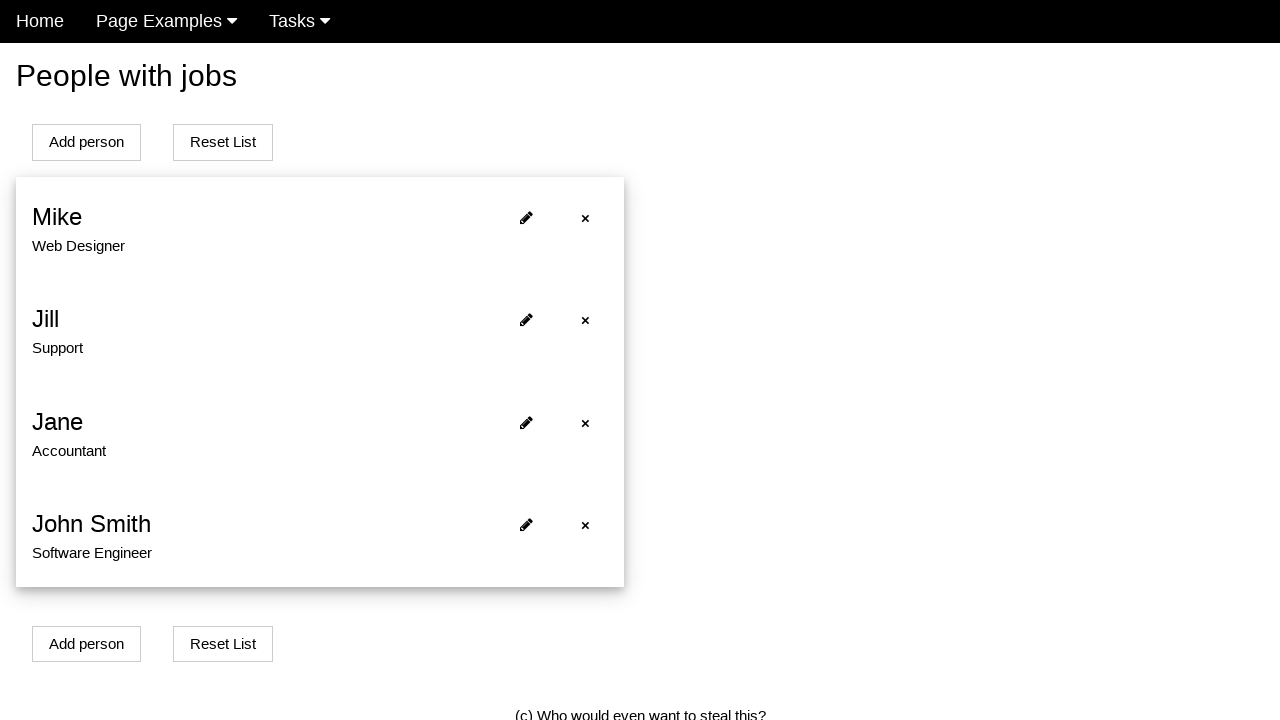